Tests adding a product to the shopping cart on BrowserStack's demo e-commerce site, verifying that the cart opens and displays the correct product.

Starting URL: https://www.bstackdemo.com

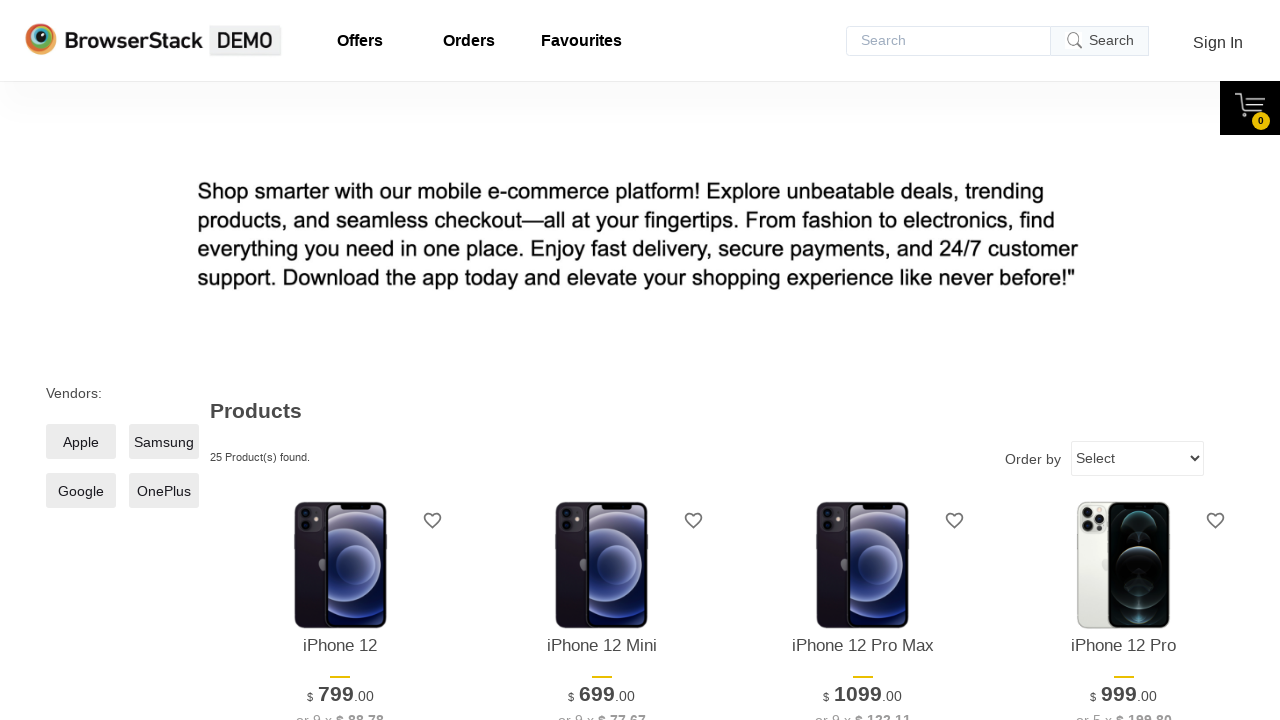

Verified page title contains 'StackDemo'
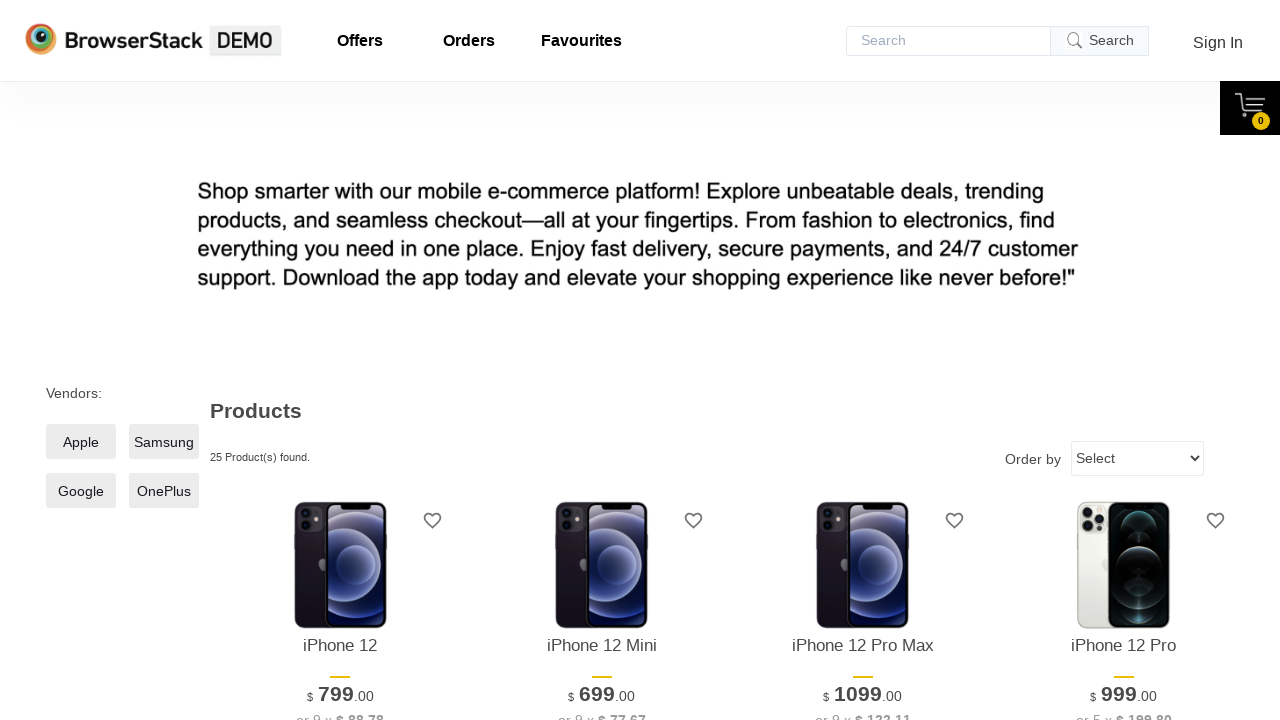

Retrieved product name text from first product on screen
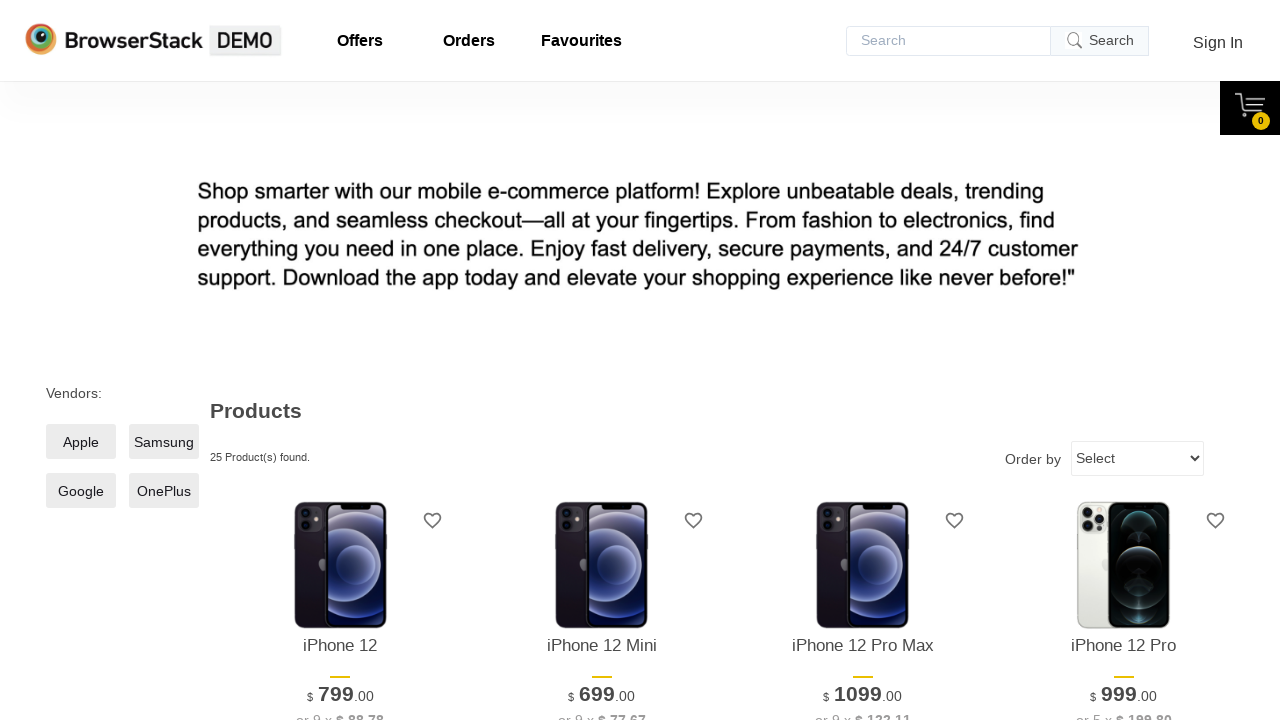

Clicked 'Add to cart' button for first product at (340, 361) on xpath=//*[@id='1']/div[4]
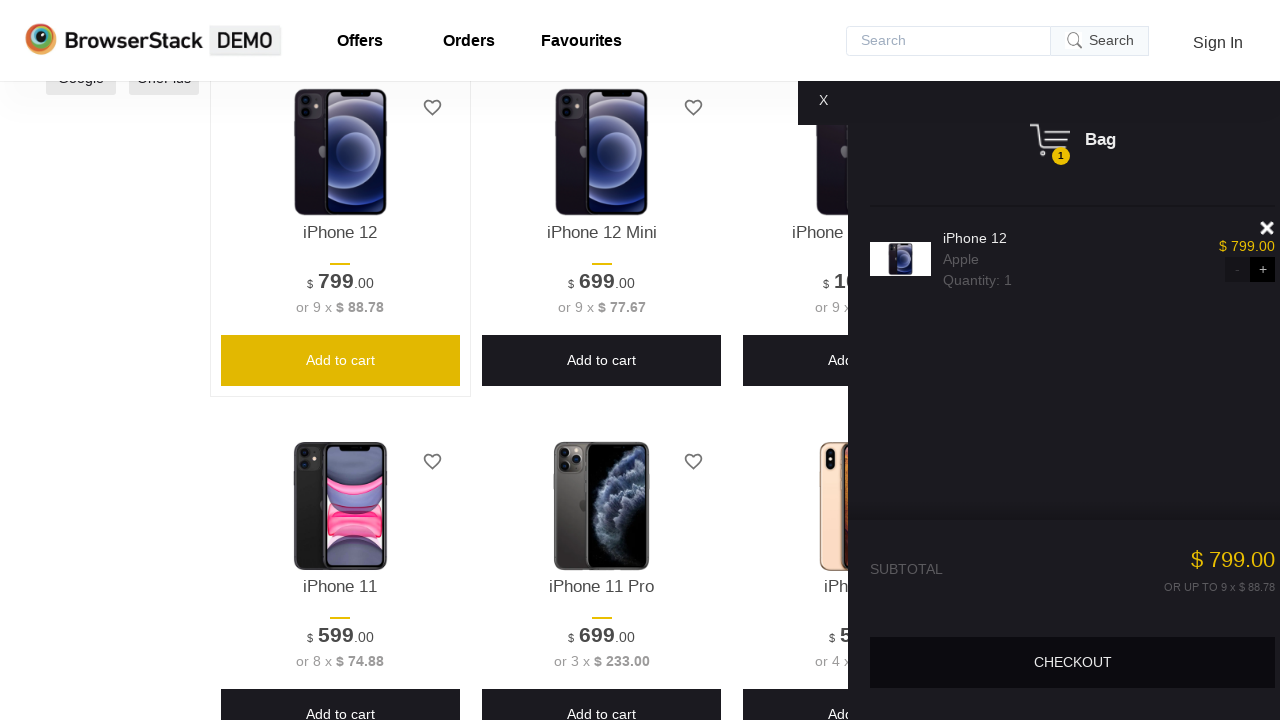

Cart panel appeared after adding product
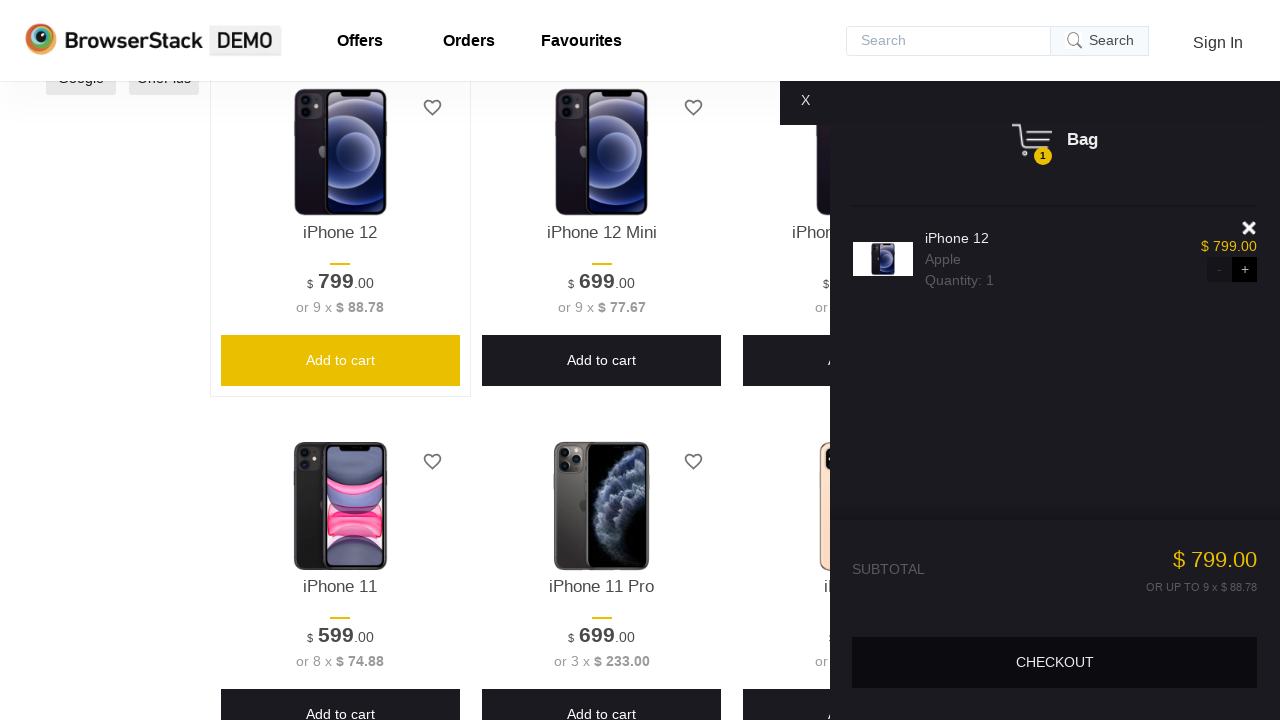

Verified cart panel is visible
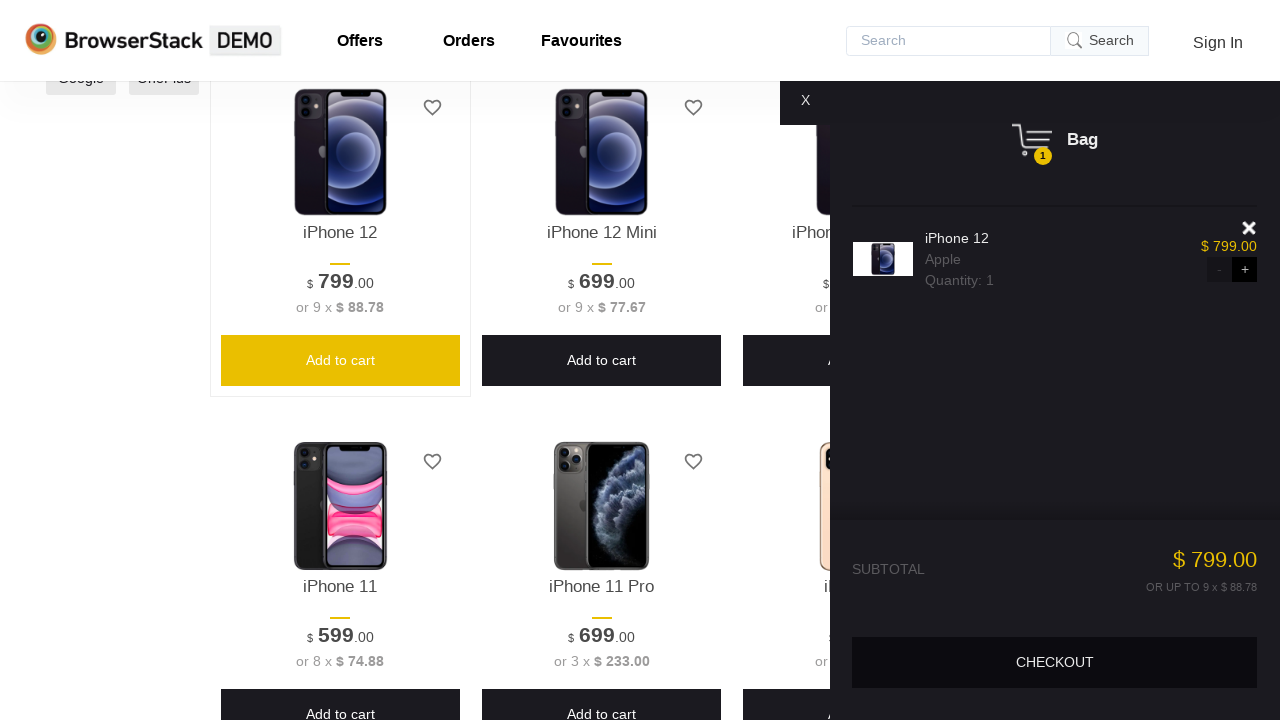

Retrieved product name text from cart
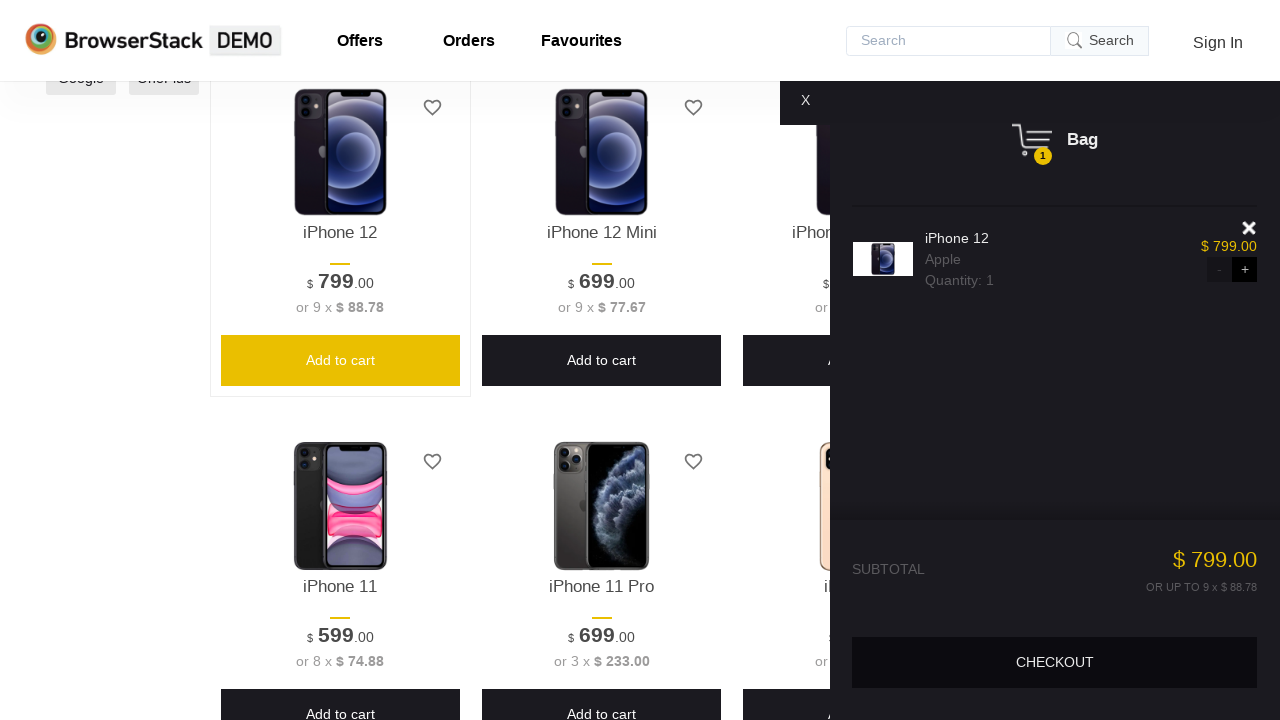

Verified product in cart matches selected product
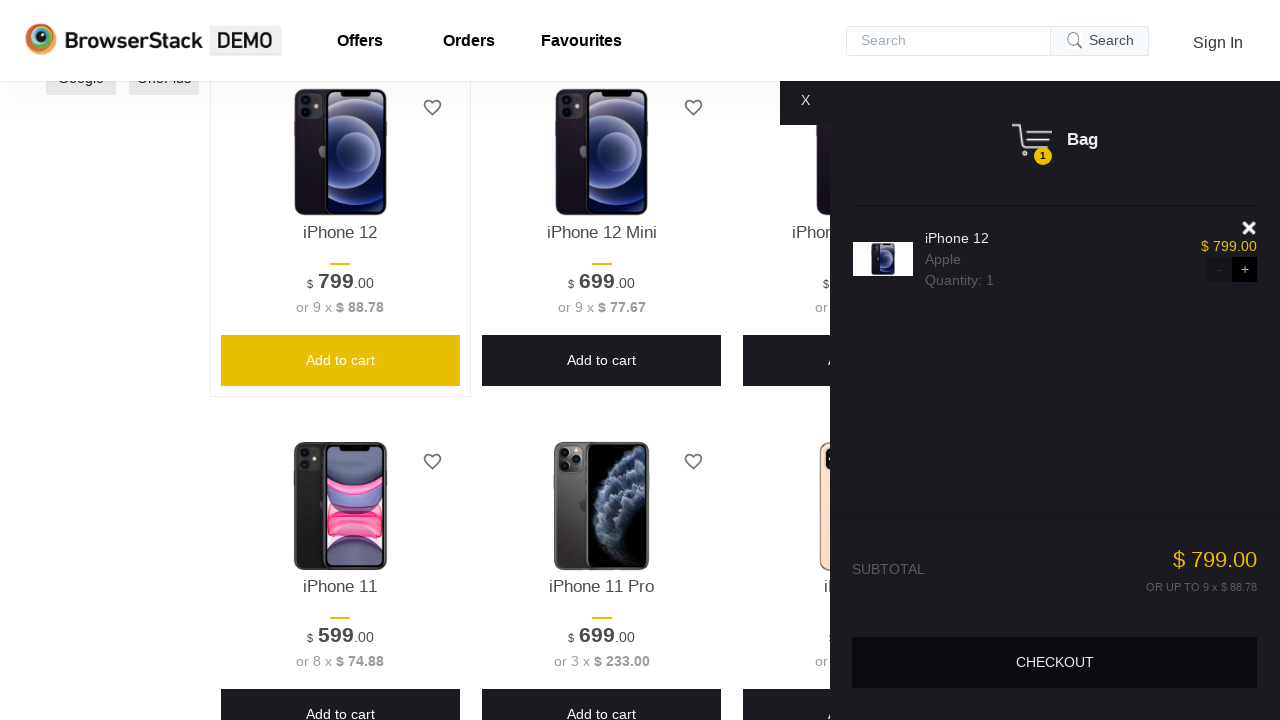

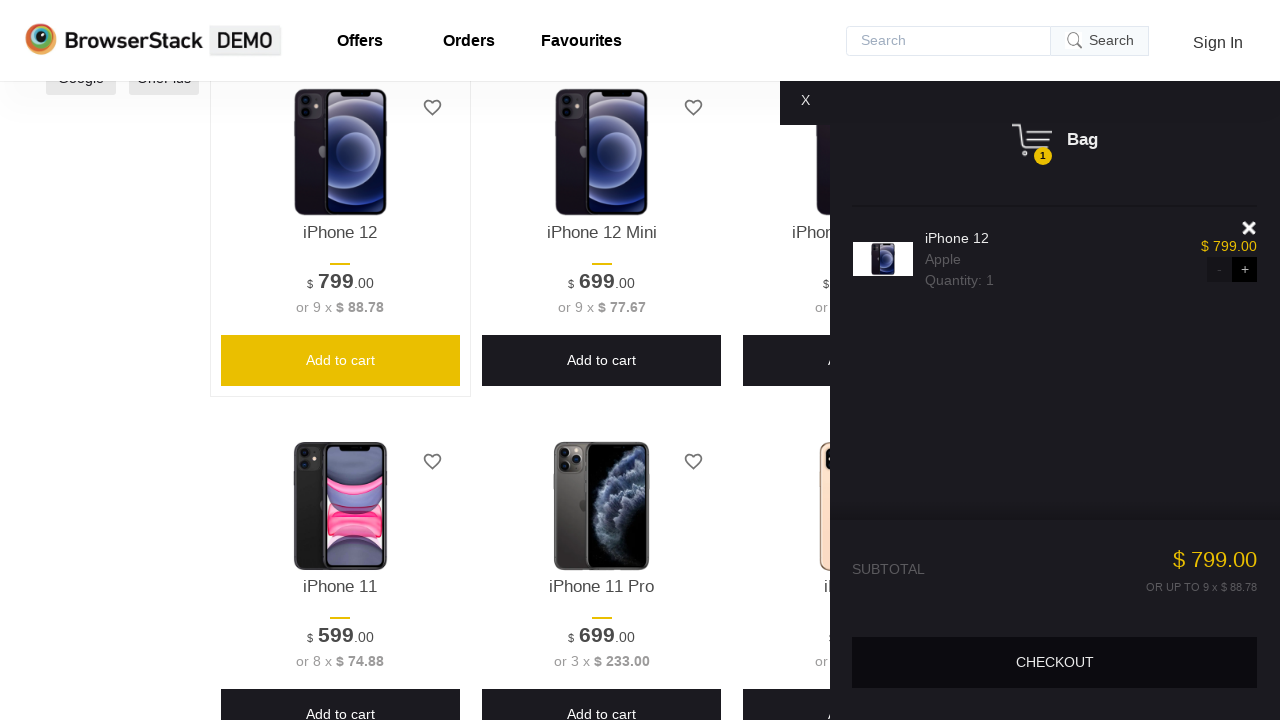